Tests browser interaction on the Selenium downloads page by right-clicking on the Downloads heading and then performing multiple page down scroll actions followed by pressing Enter.

Starting URL: https://www.selenium.dev/downloads/

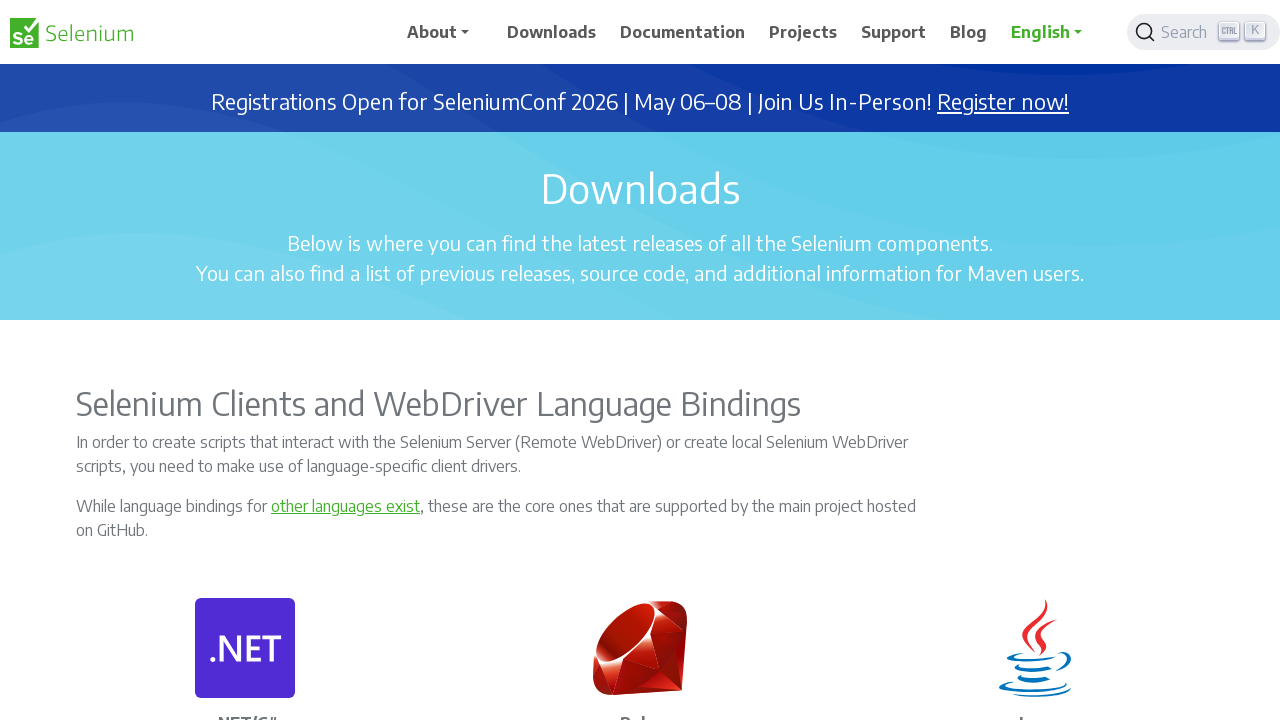

Waited for Downloads heading to be visible
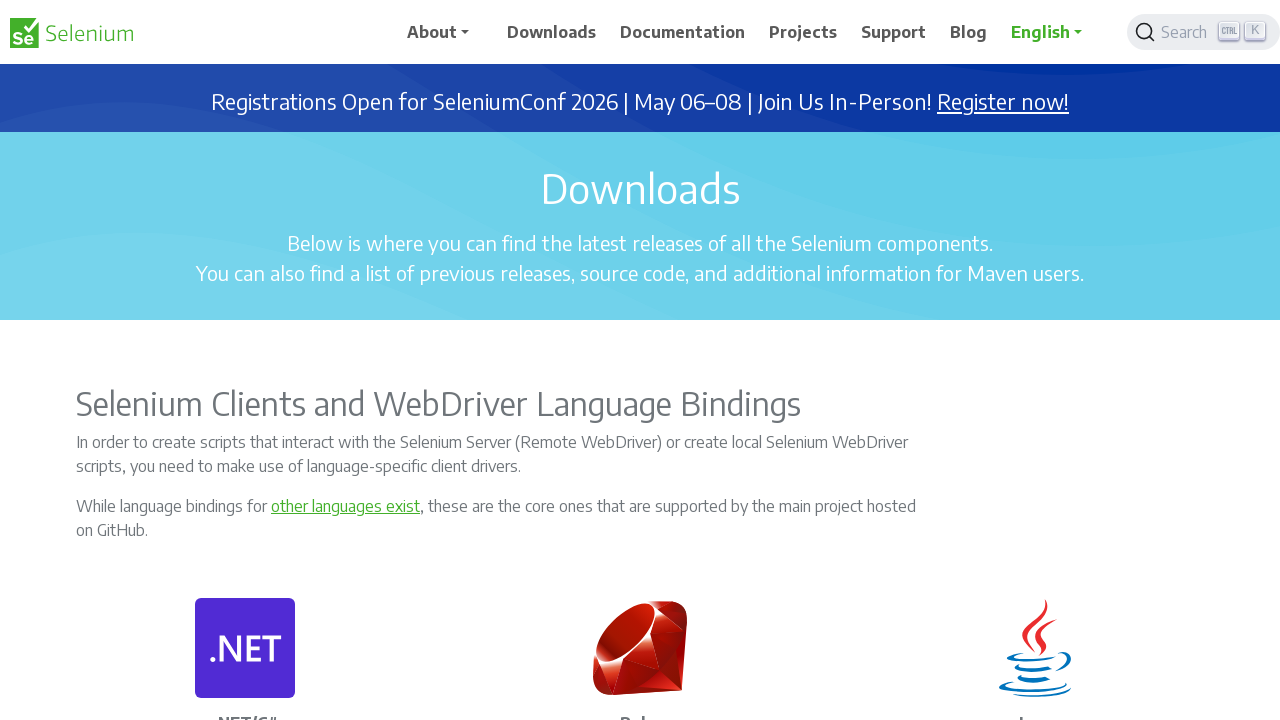

Right-clicked on Downloads heading at (640, 188) on //h1[text()='Downloads']
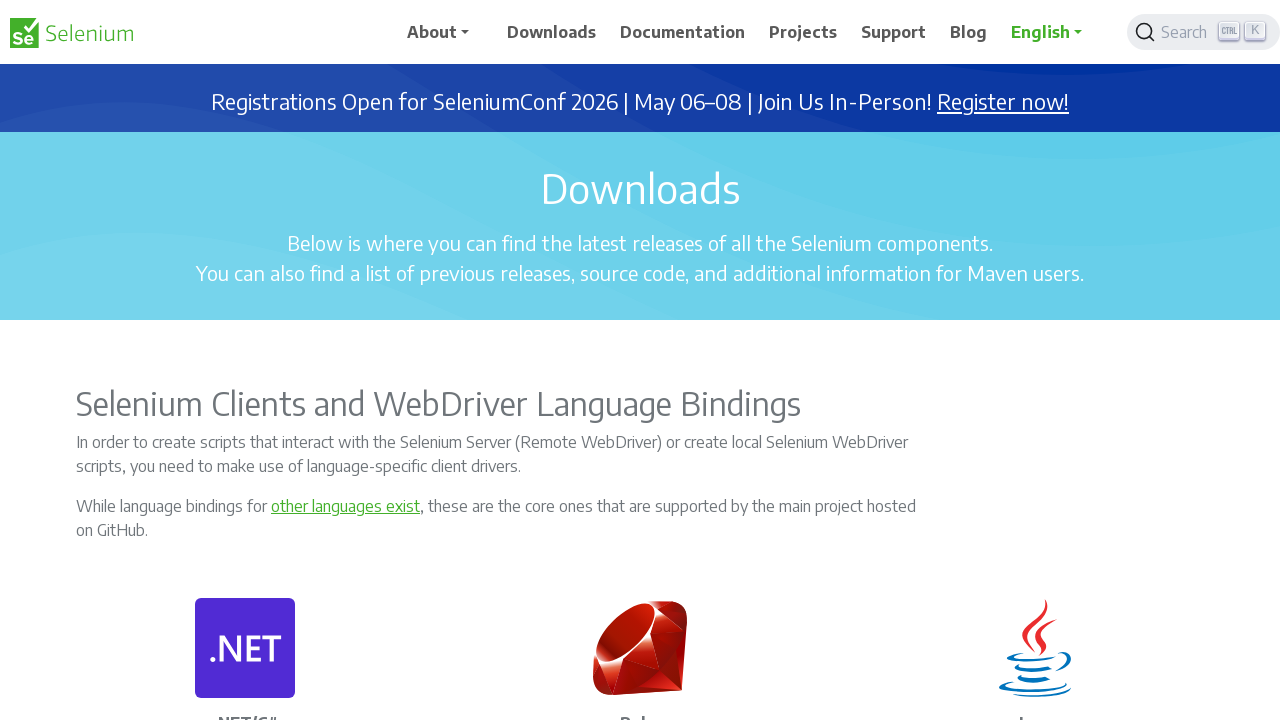

Pressed PageDown (scroll action 1 of 10)
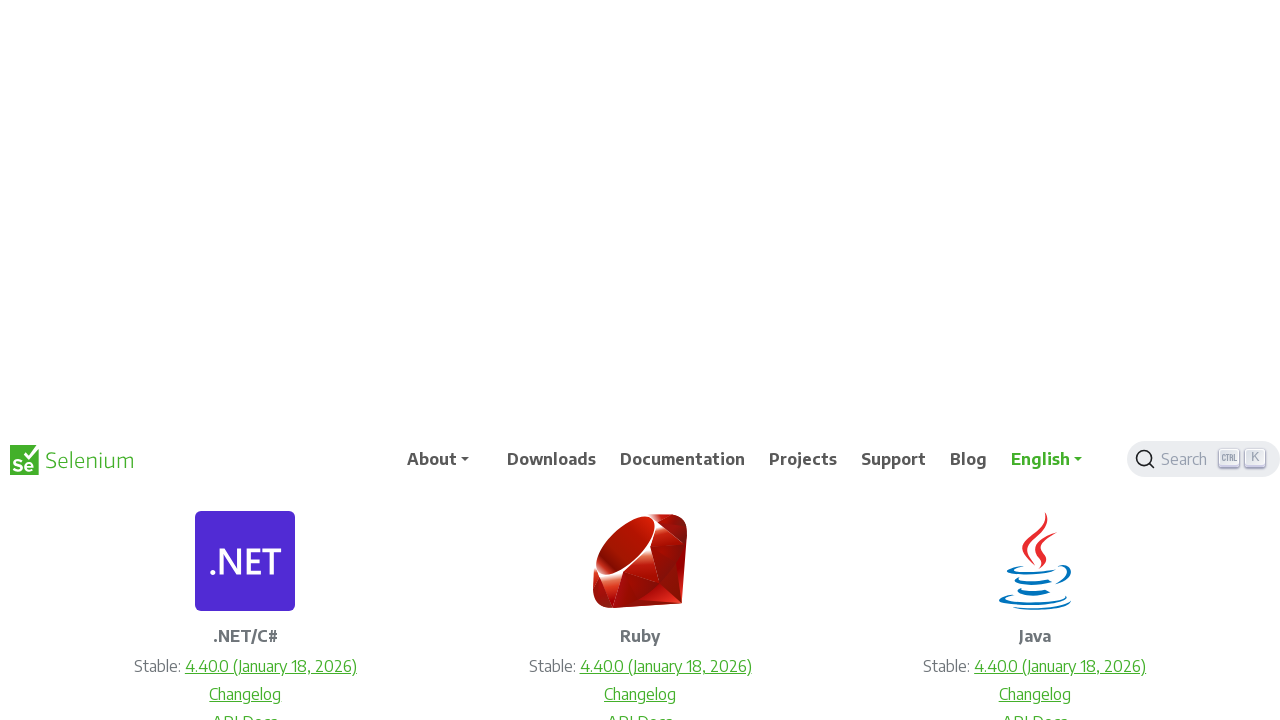

Waited 1 second after PageDown action 1
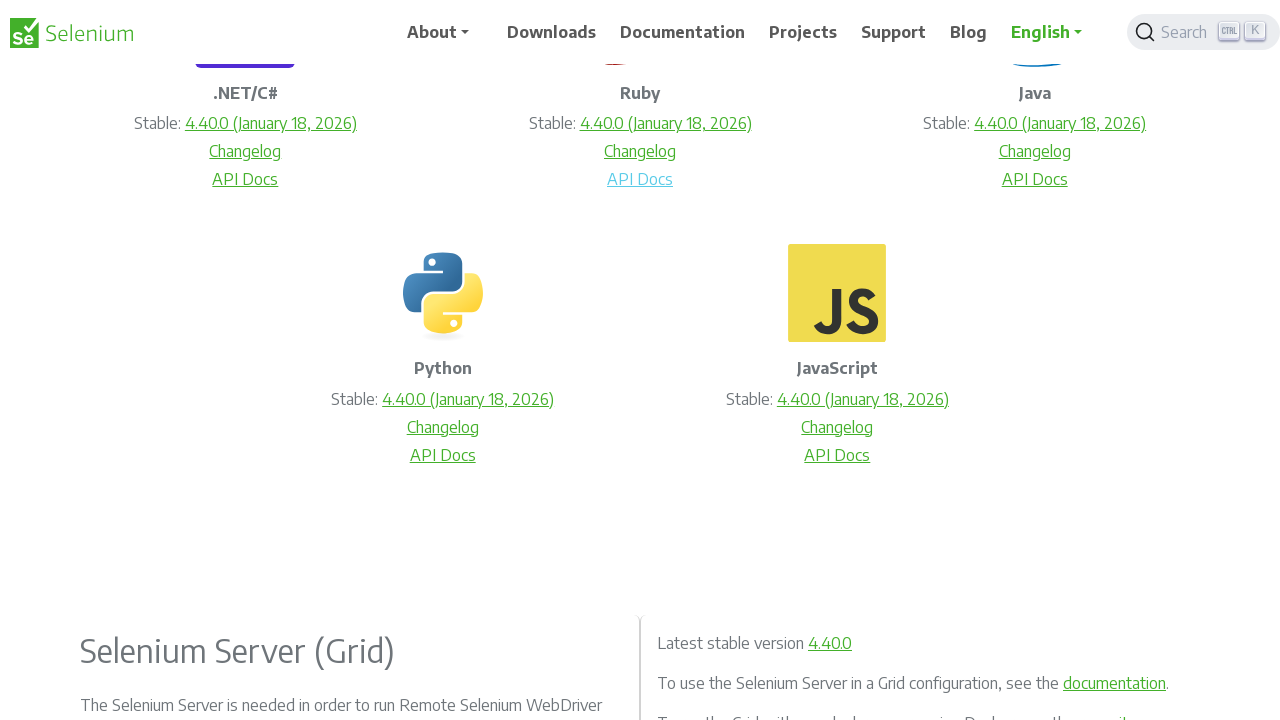

Pressed PageDown (scroll action 2 of 10)
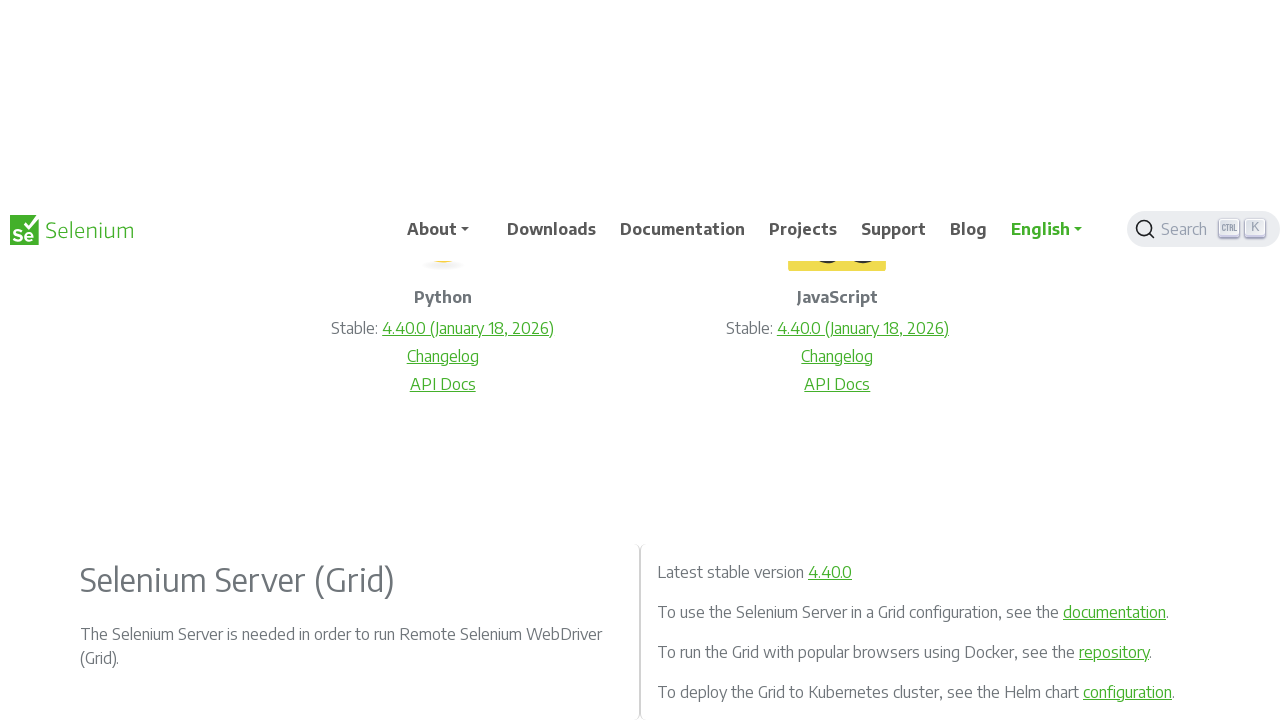

Waited 1 second after PageDown action 2
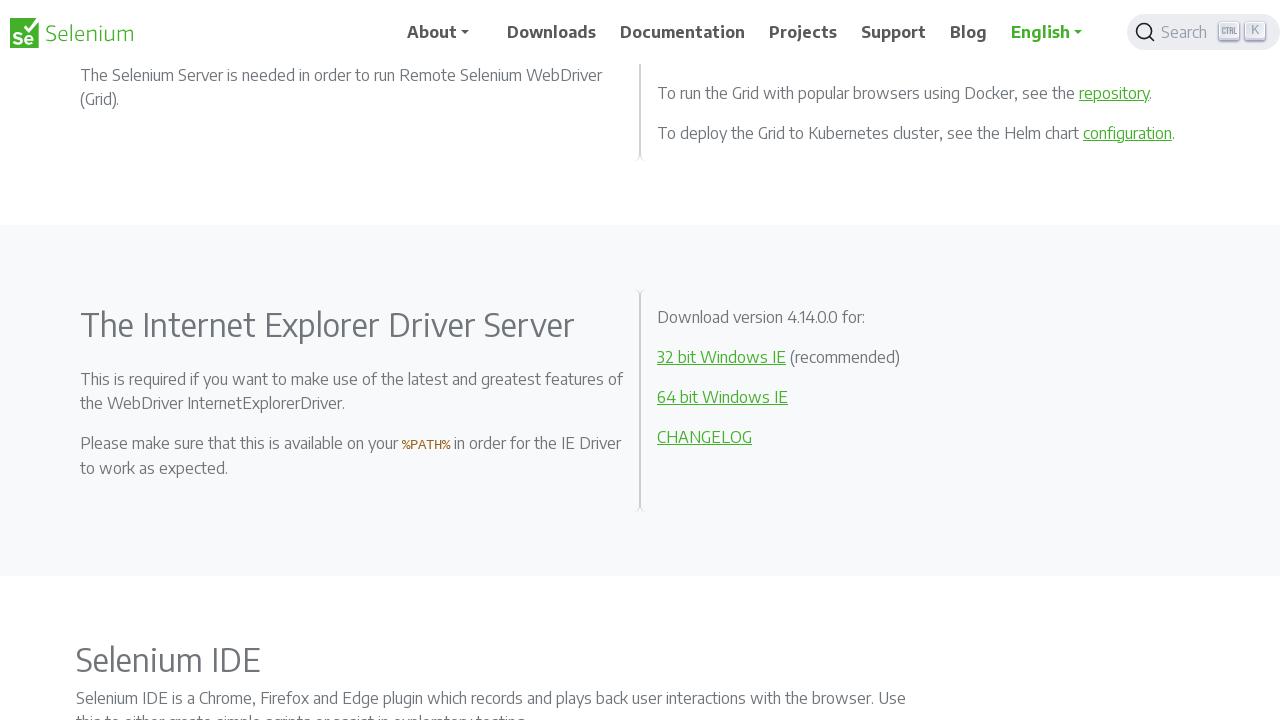

Pressed PageDown (scroll action 3 of 10)
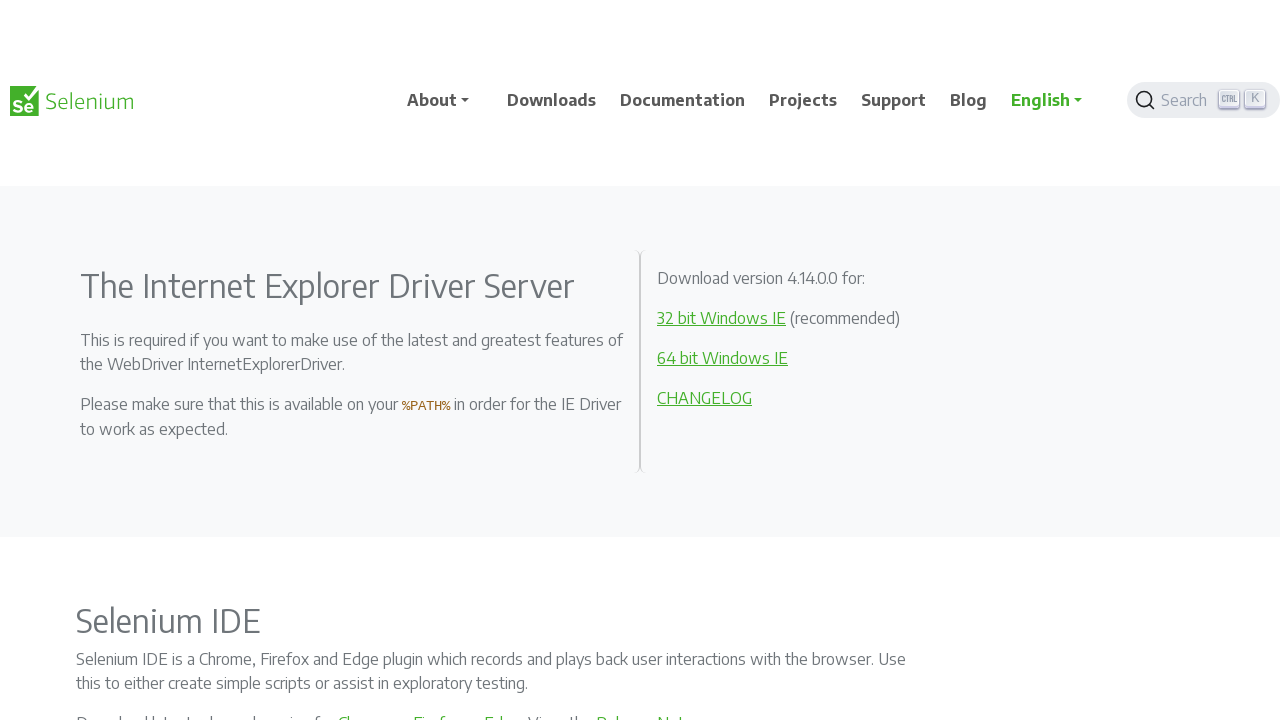

Waited 1 second after PageDown action 3
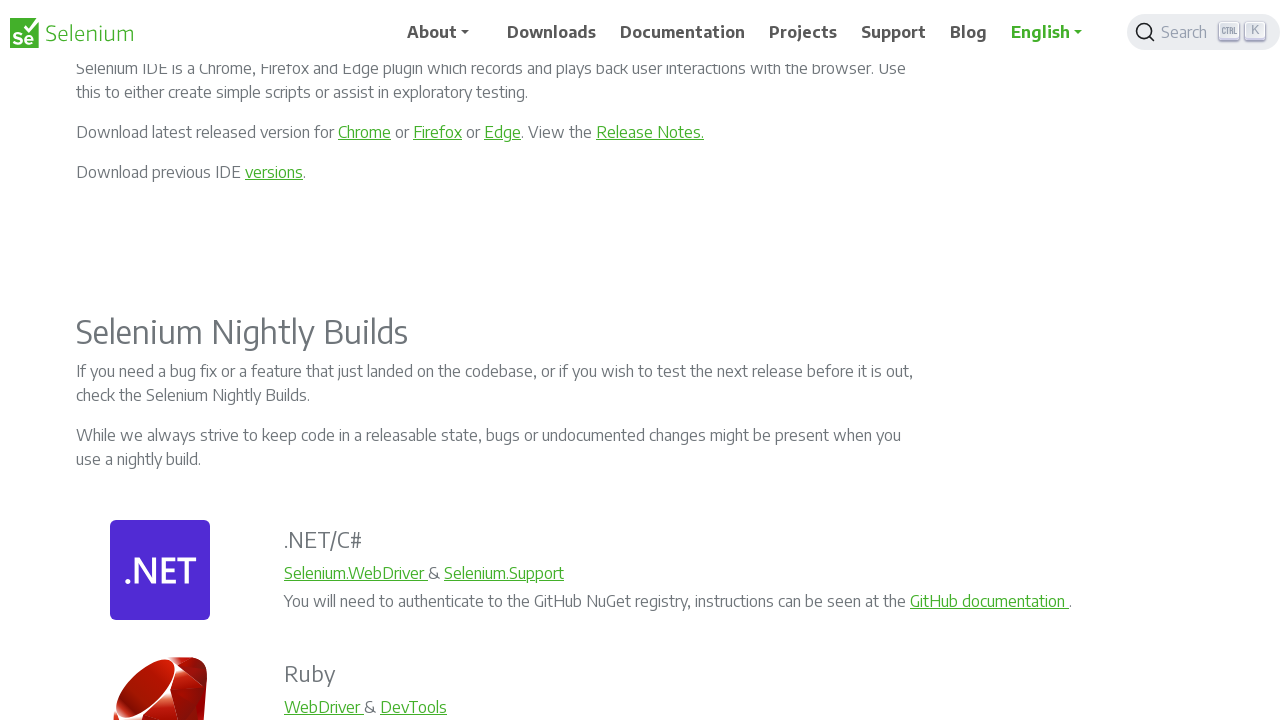

Pressed PageDown (scroll action 4 of 10)
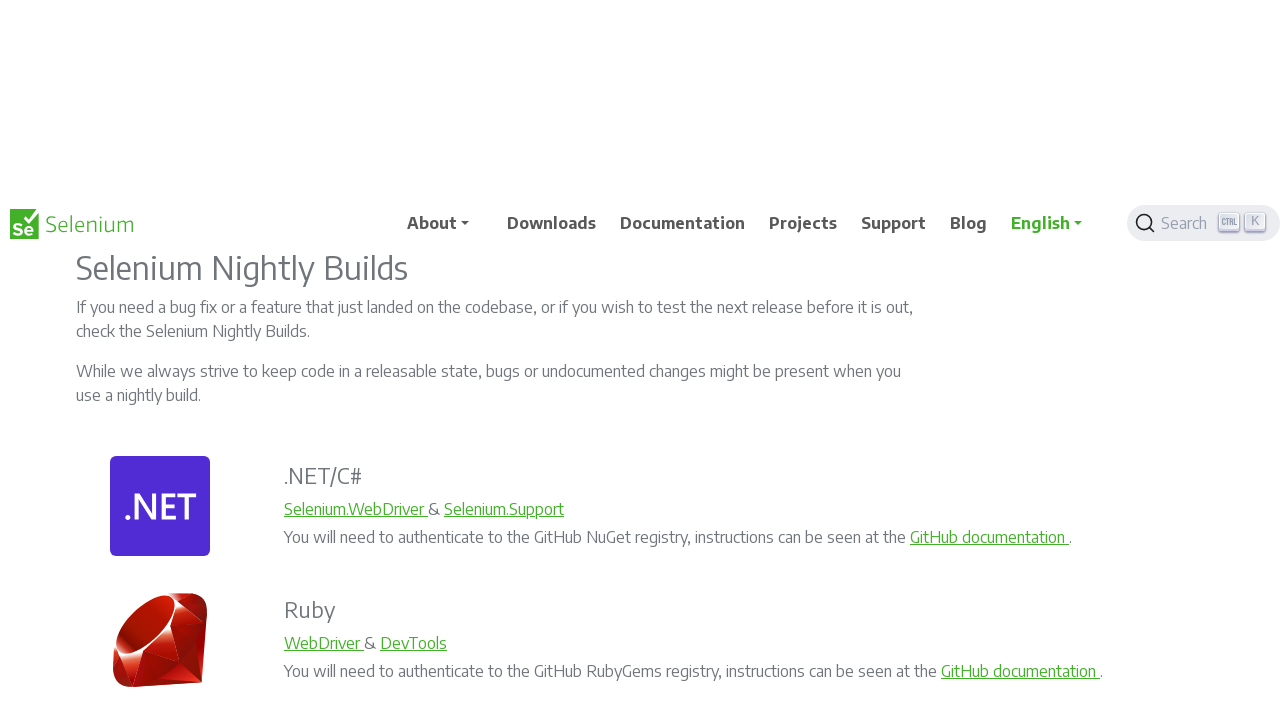

Waited 1 second after PageDown action 4
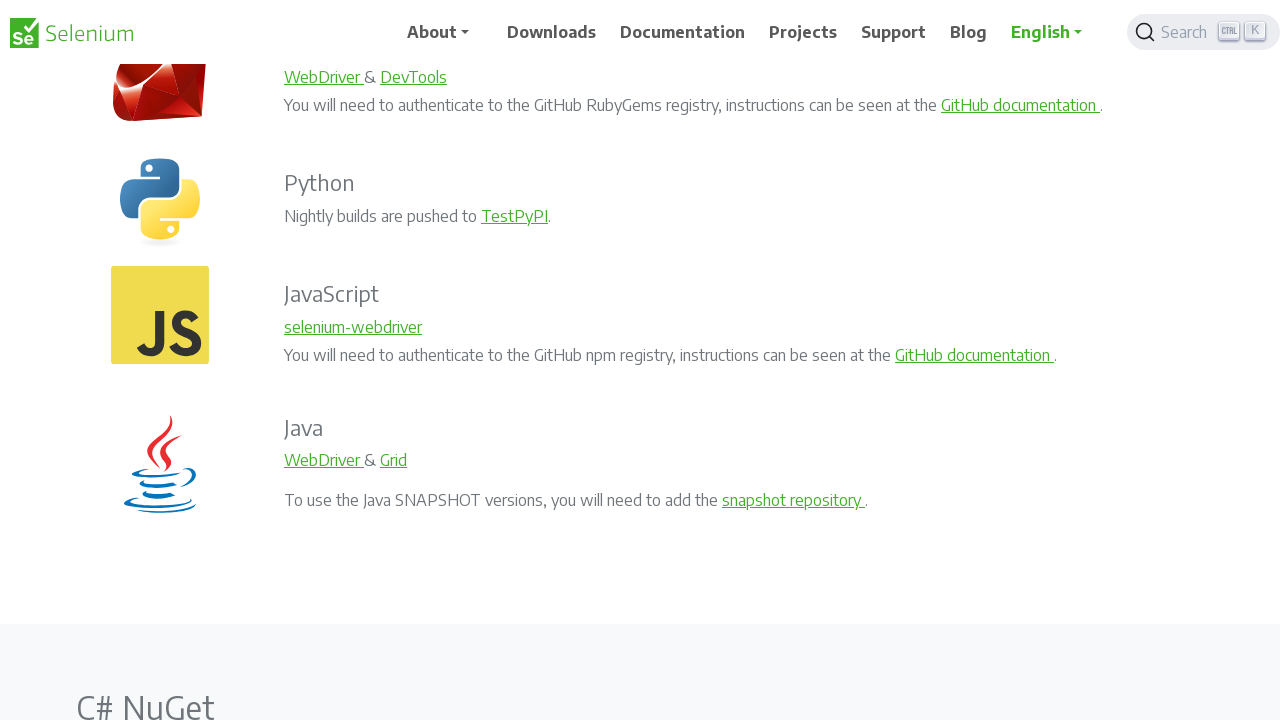

Pressed PageDown (scroll action 5 of 10)
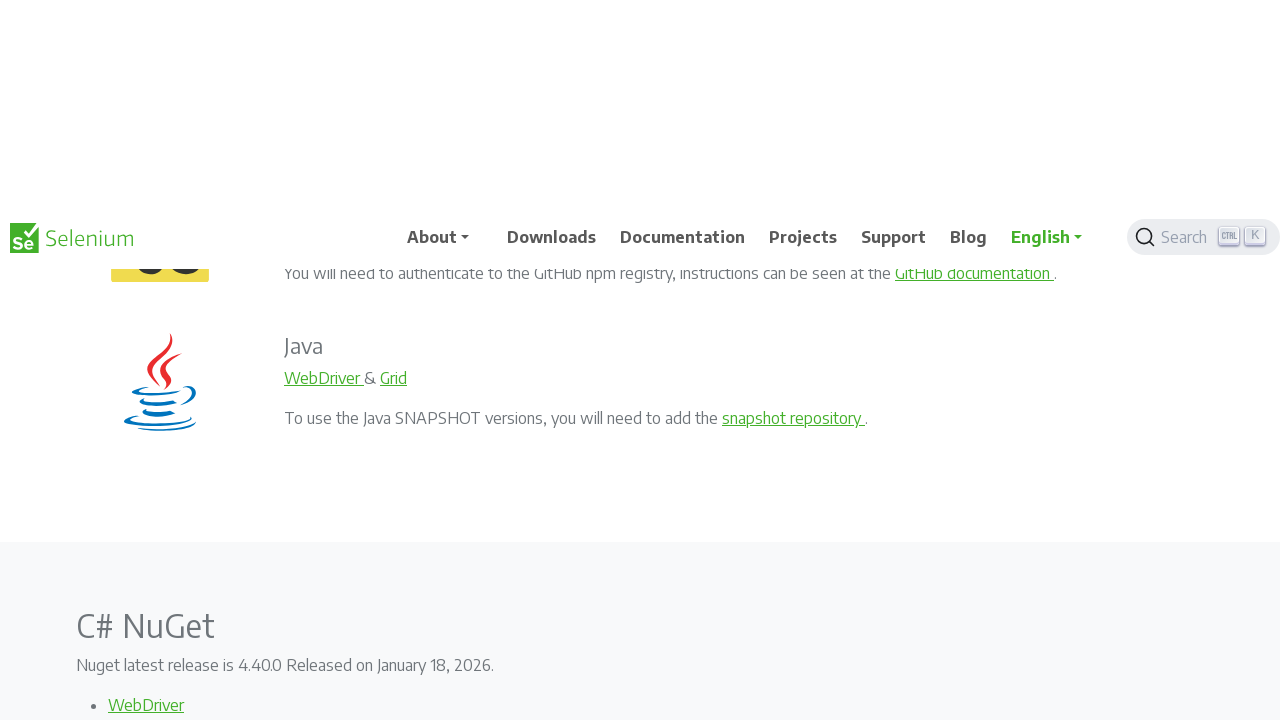

Waited 1 second after PageDown action 5
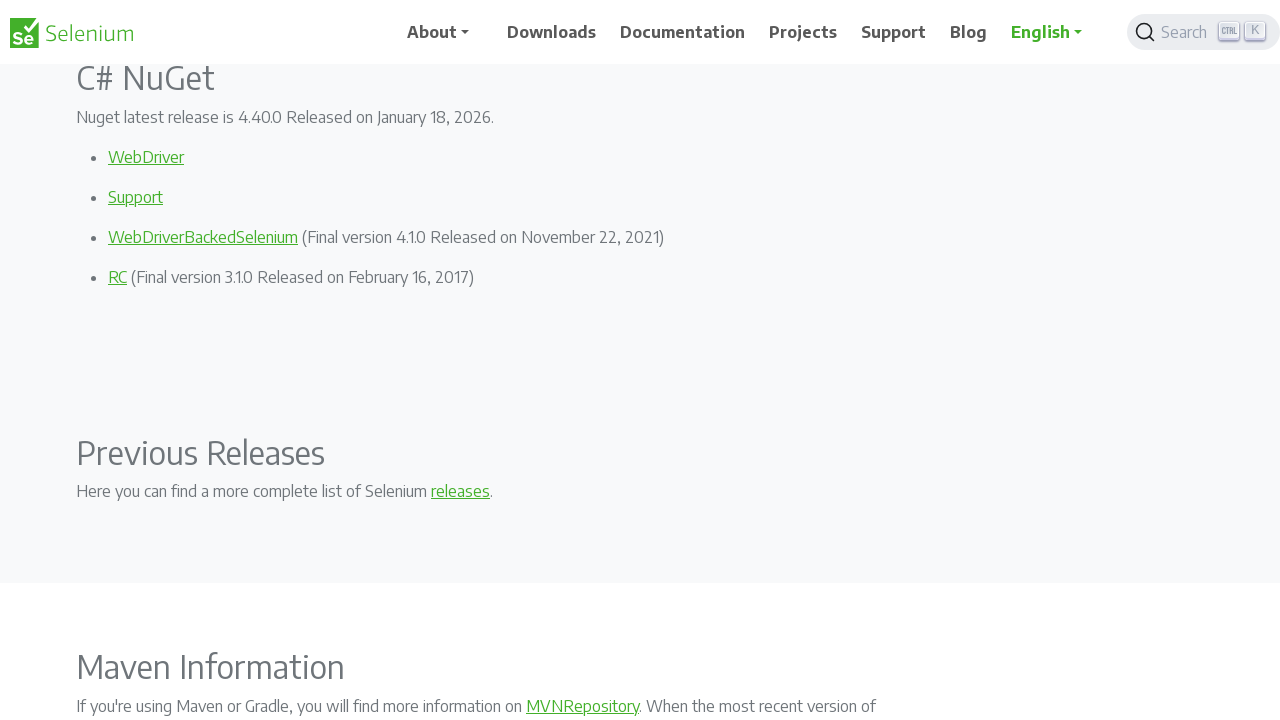

Pressed PageDown (scroll action 6 of 10)
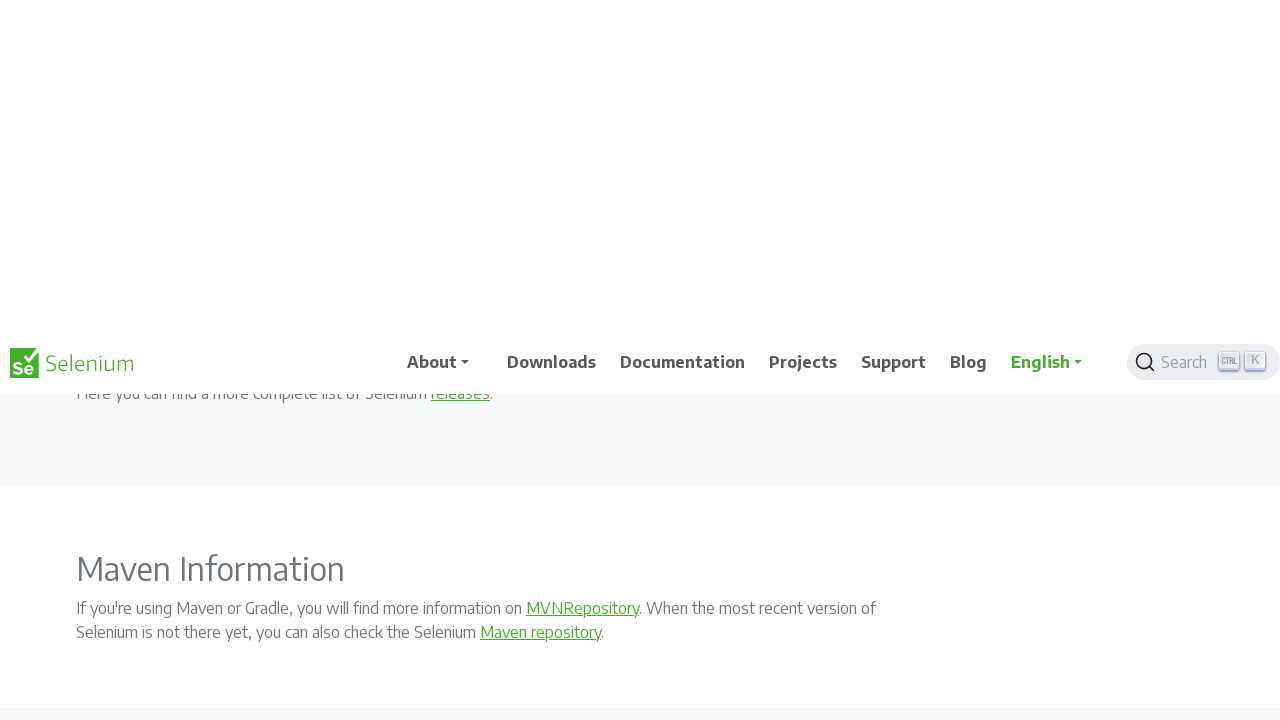

Waited 1 second after PageDown action 6
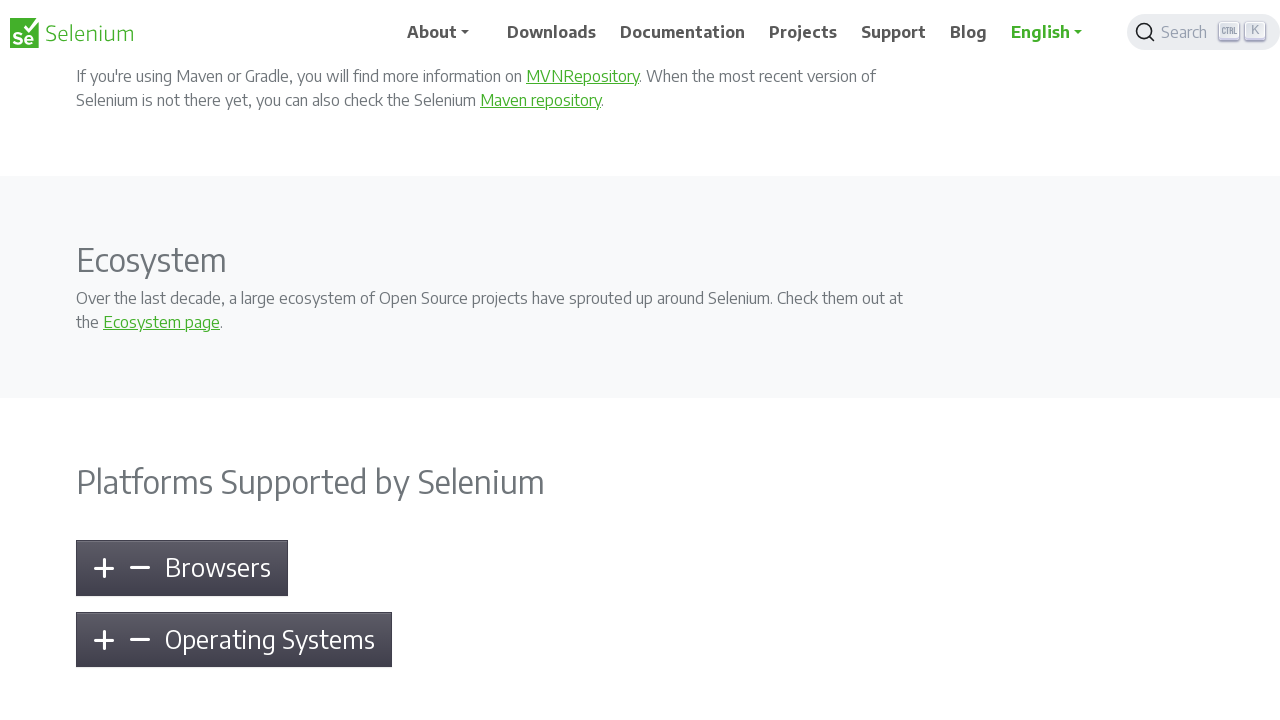

Pressed PageDown (scroll action 7 of 10)
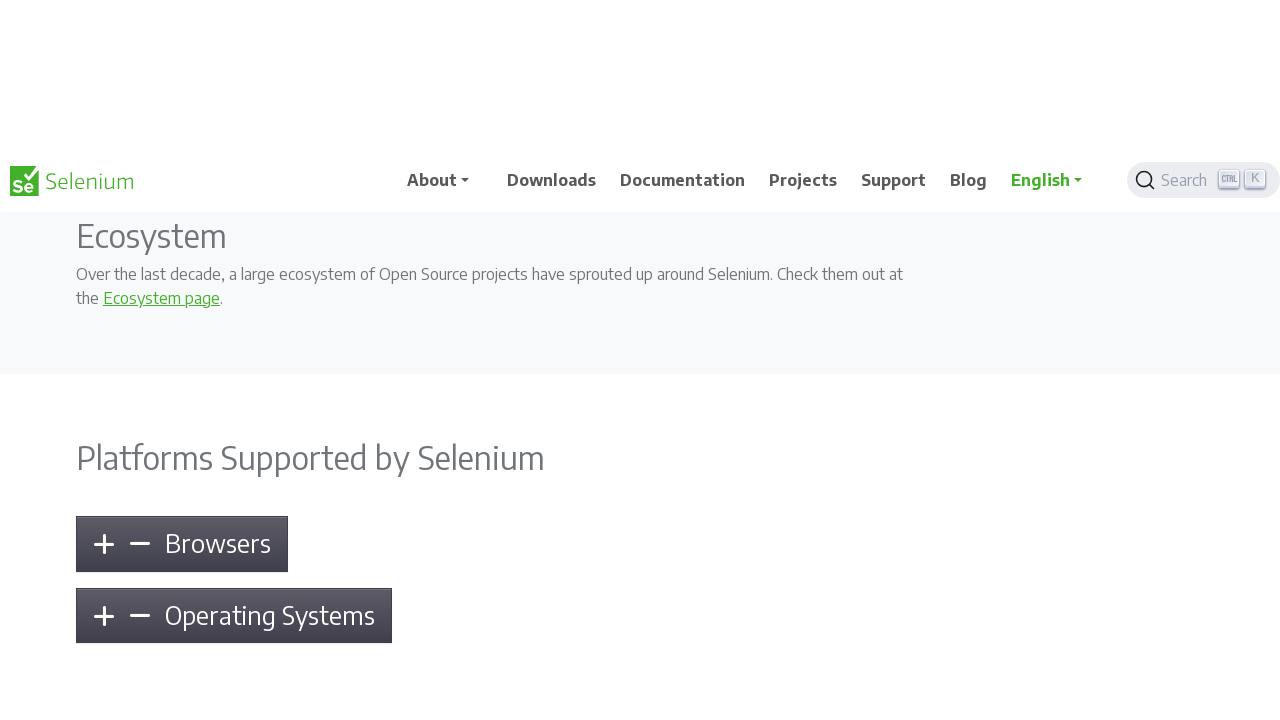

Waited 1 second after PageDown action 7
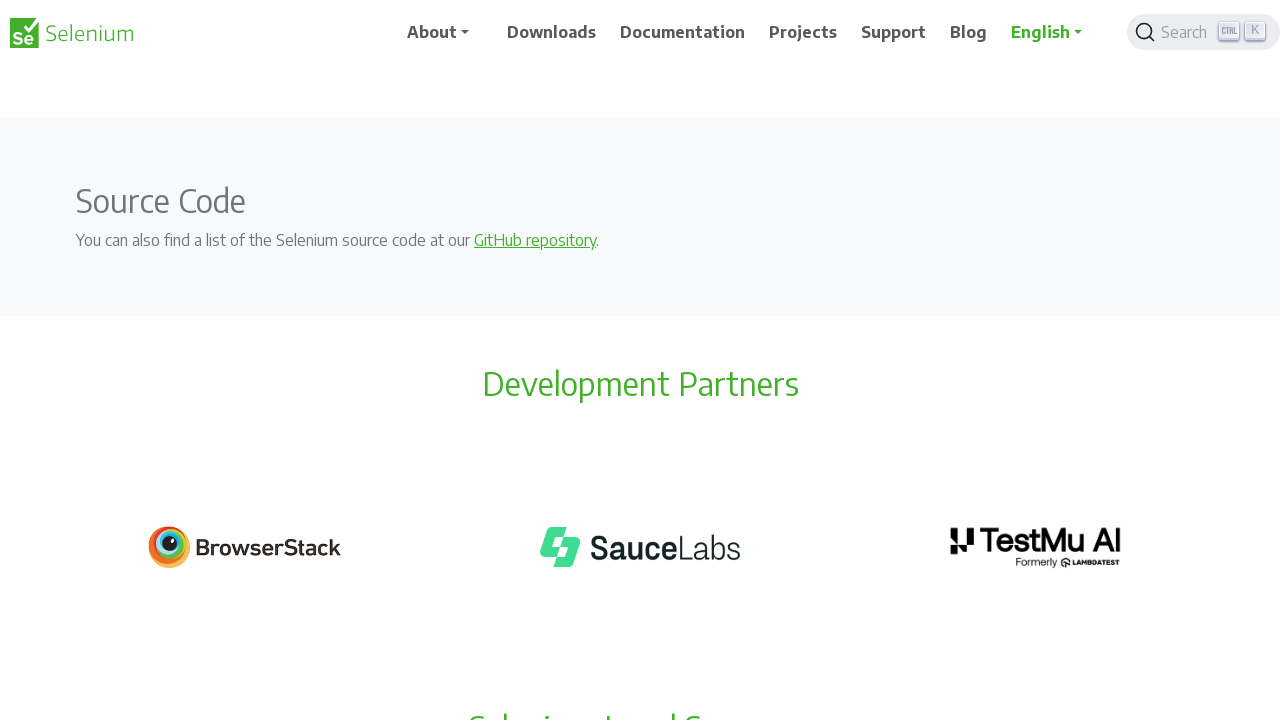

Pressed PageDown (scroll action 8 of 10)
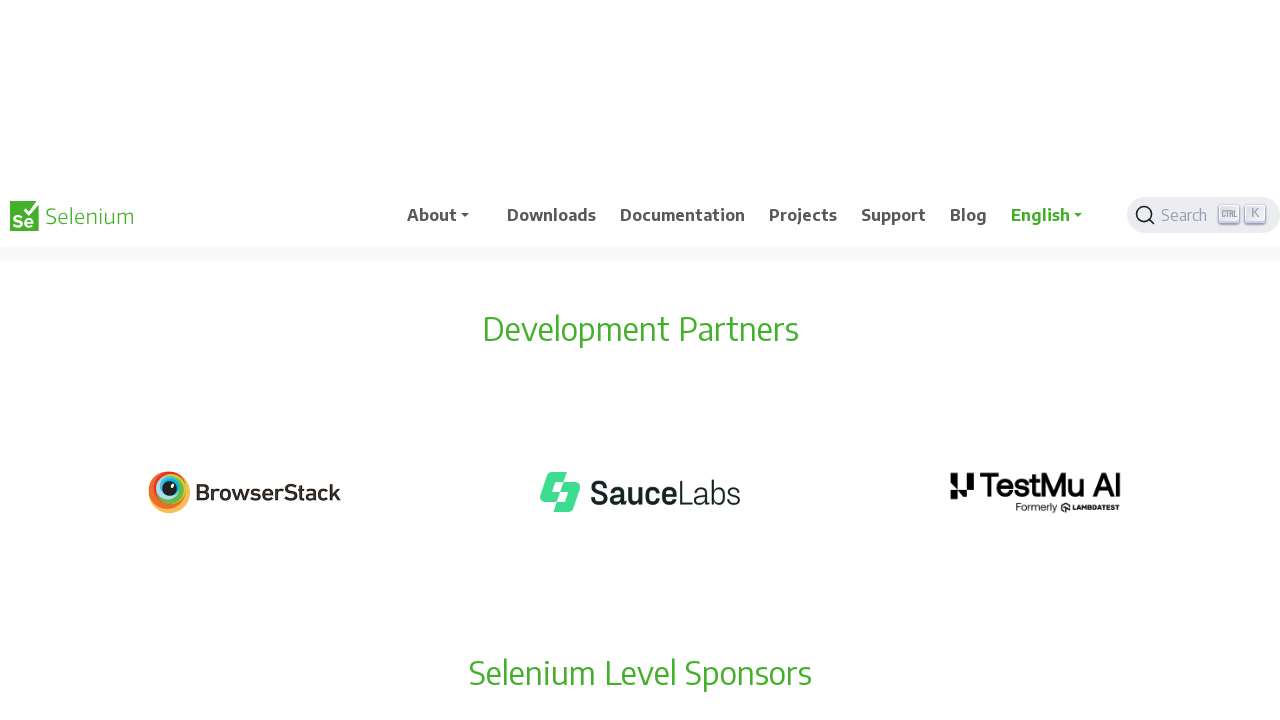

Waited 1 second after PageDown action 8
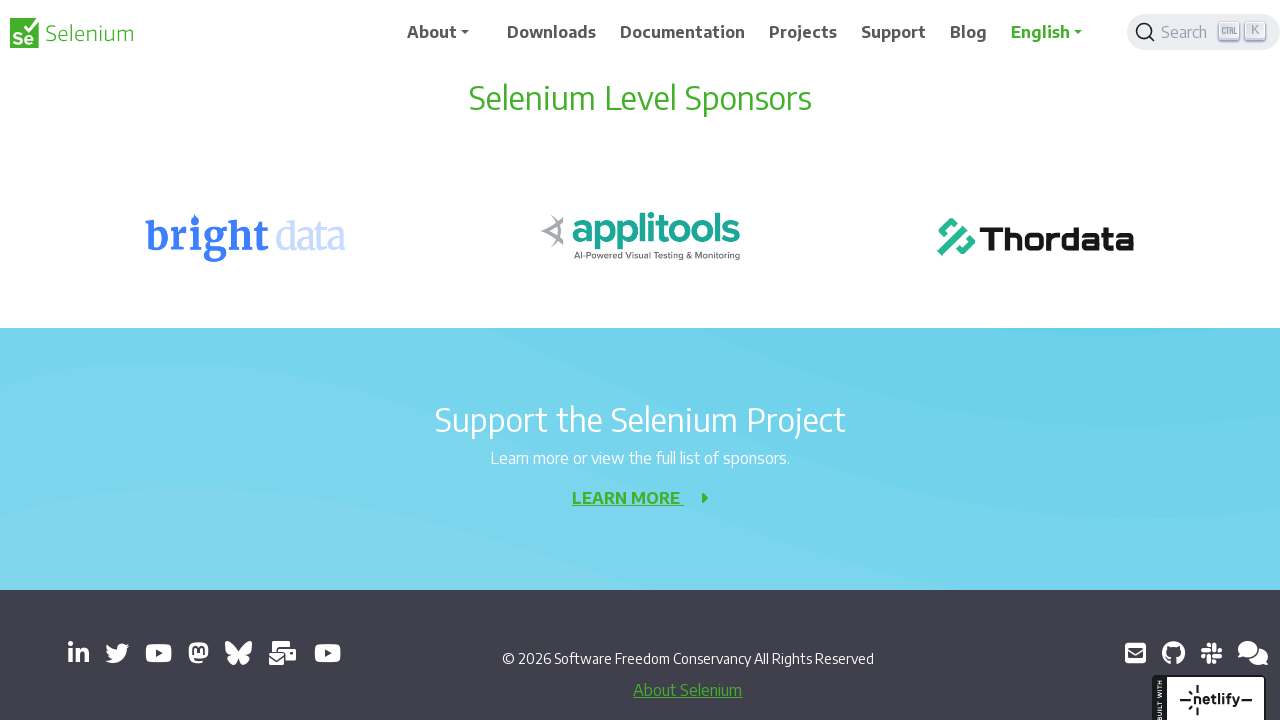

Pressed PageDown (scroll action 9 of 10)
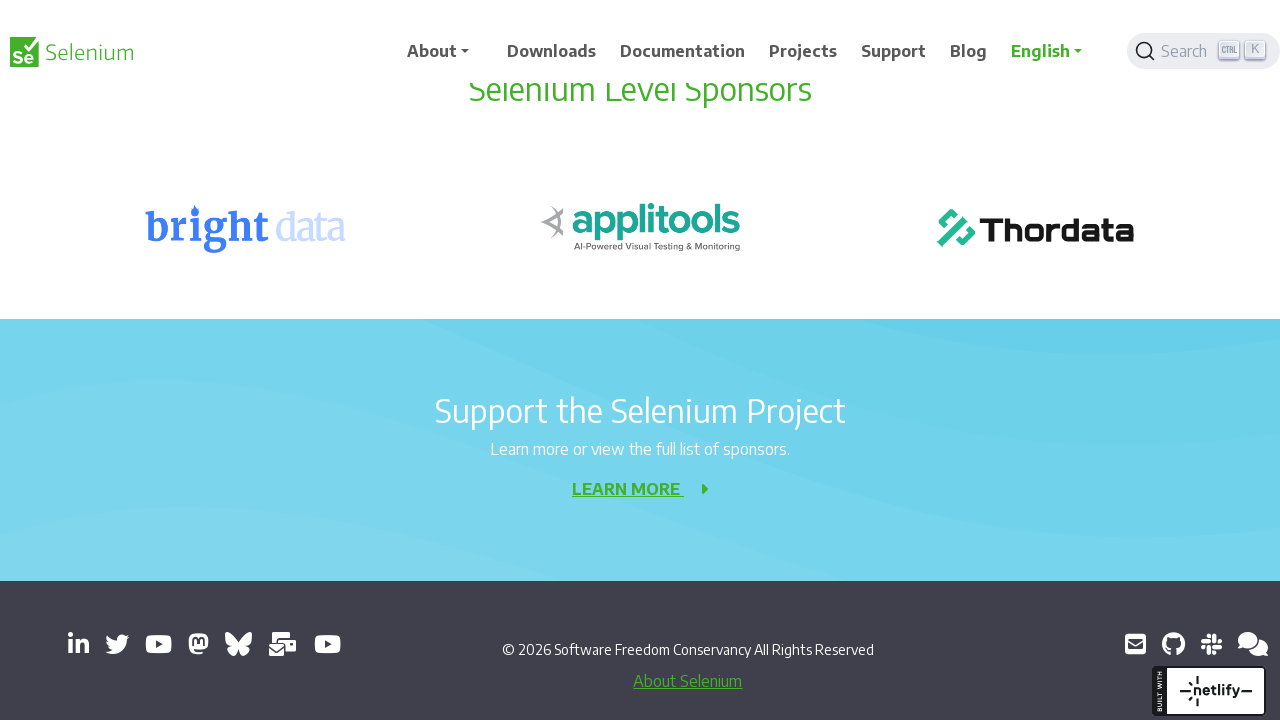

Waited 1 second after PageDown action 9
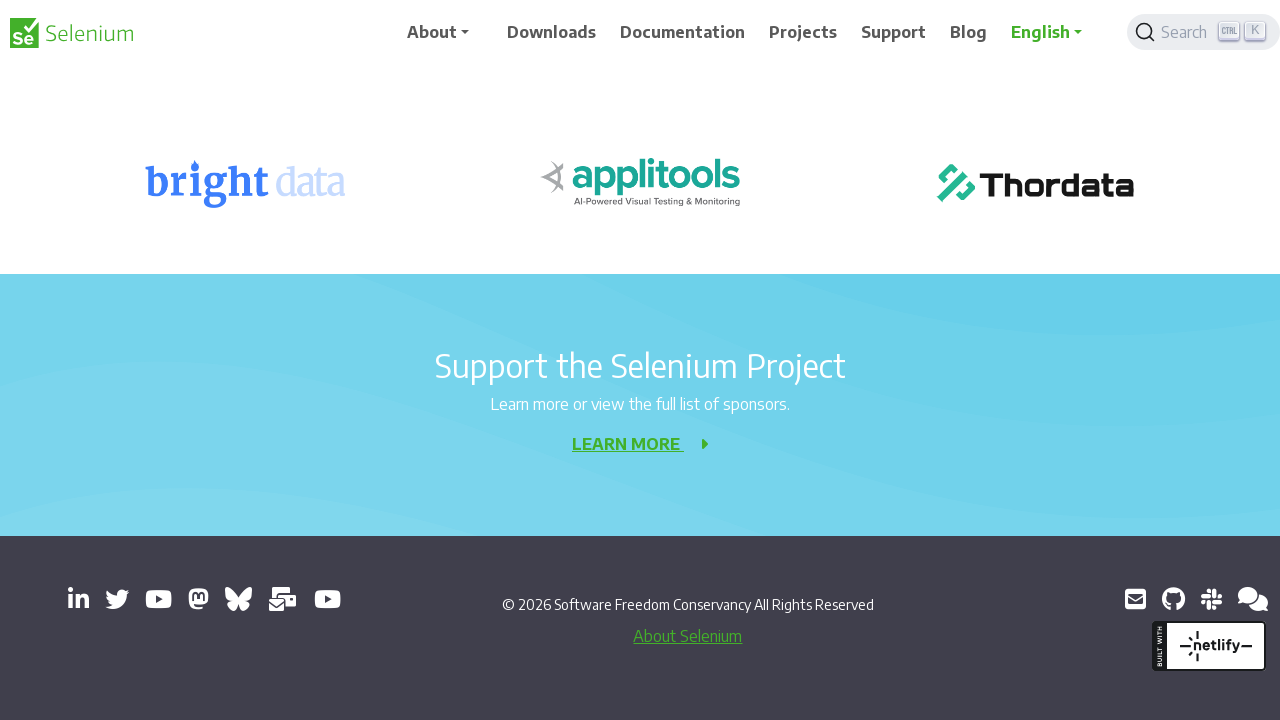

Pressed PageDown (scroll action 10 of 10)
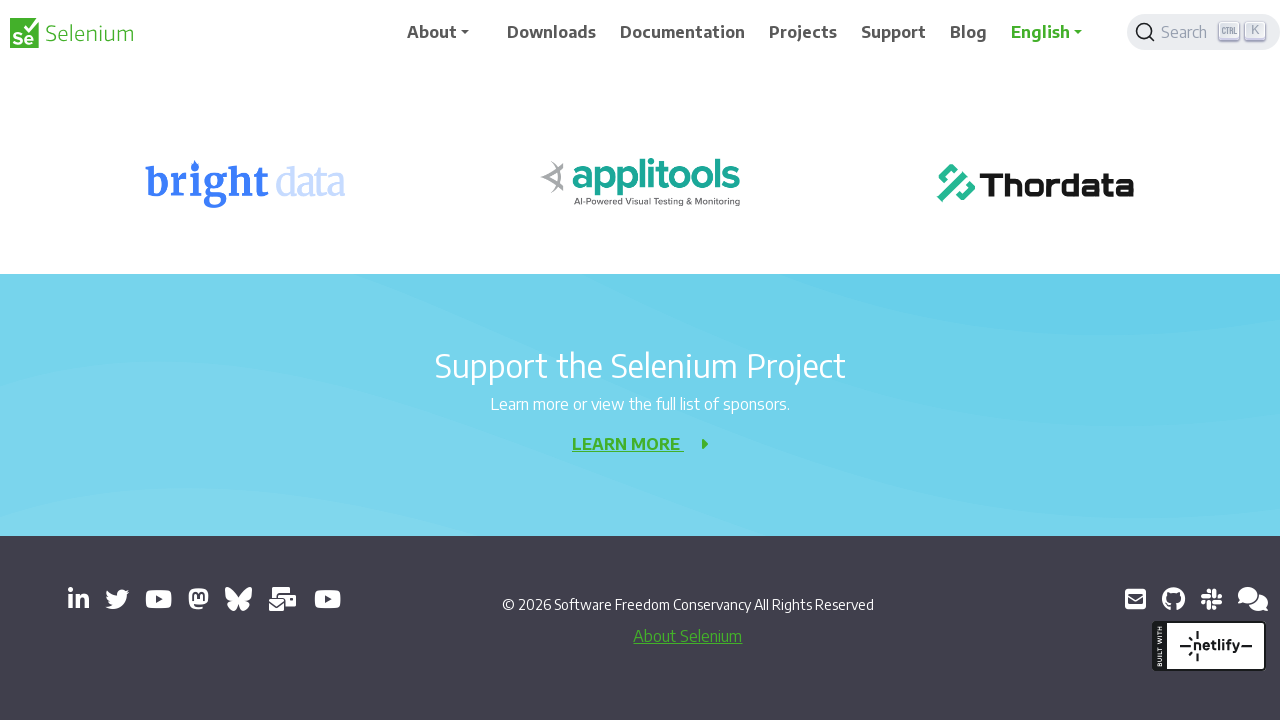

Waited 1 second after PageDown action 10
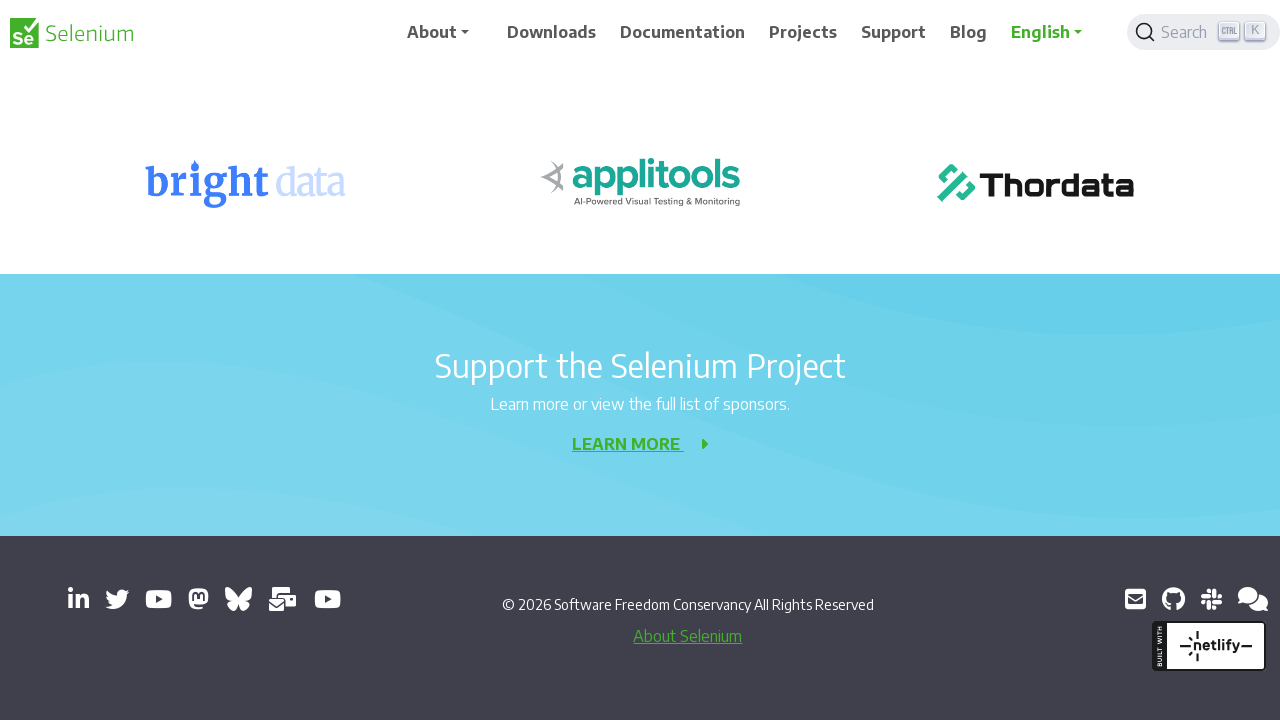

Pressed Enter key
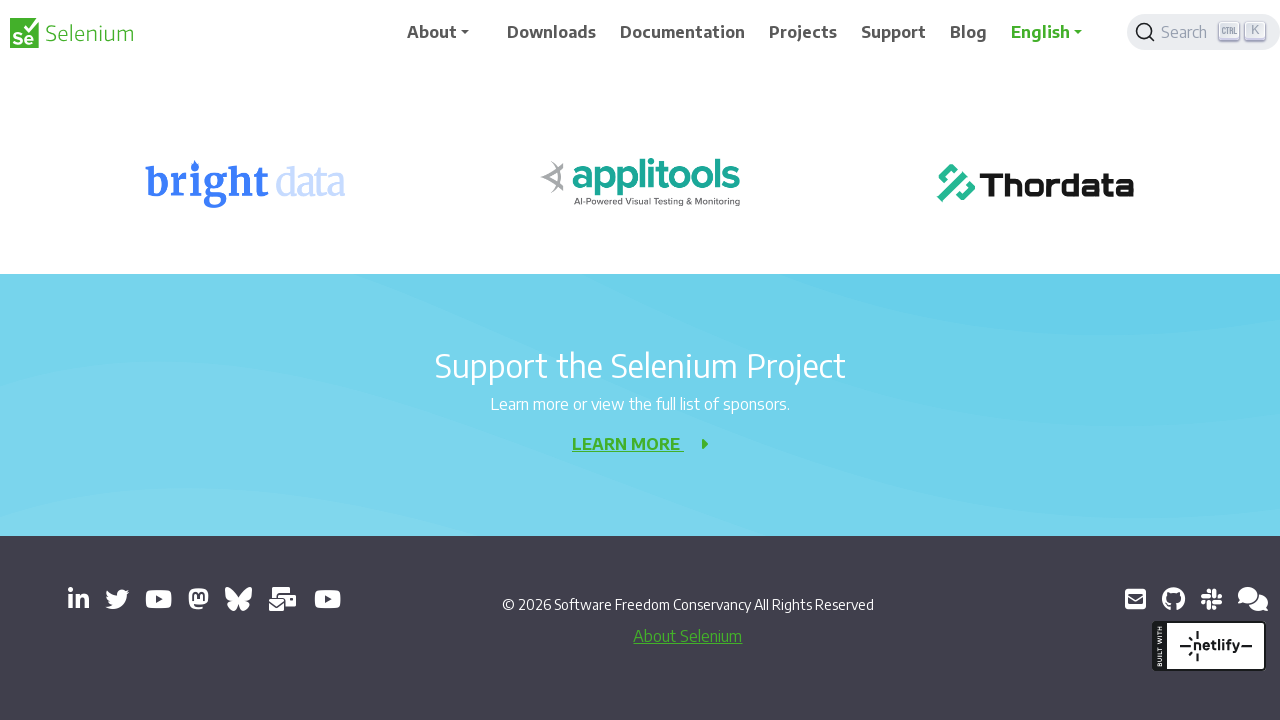

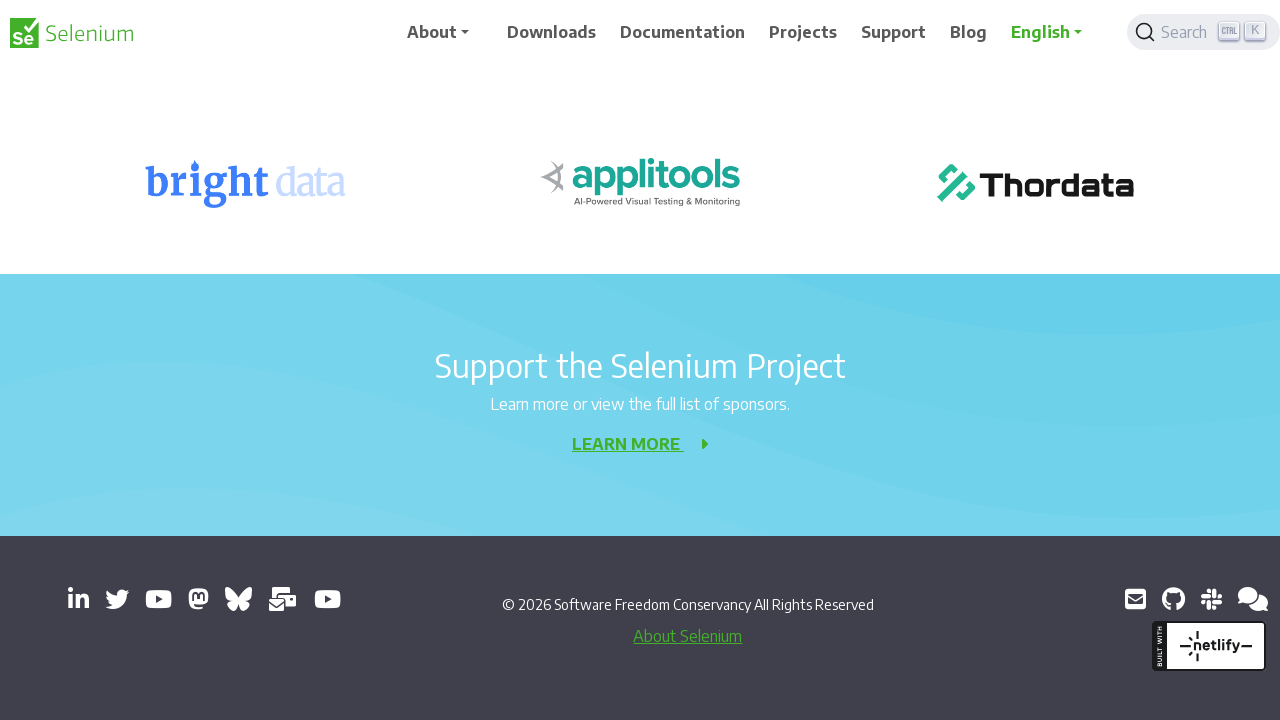